Tests the sum calculator functionality by entering two numbers (10 and 20), clicking the "Get Sum" button, and verifying the result is displayed.

Starting URL: https://www.lambdatest.com/selenium-playground/simple-form-demo

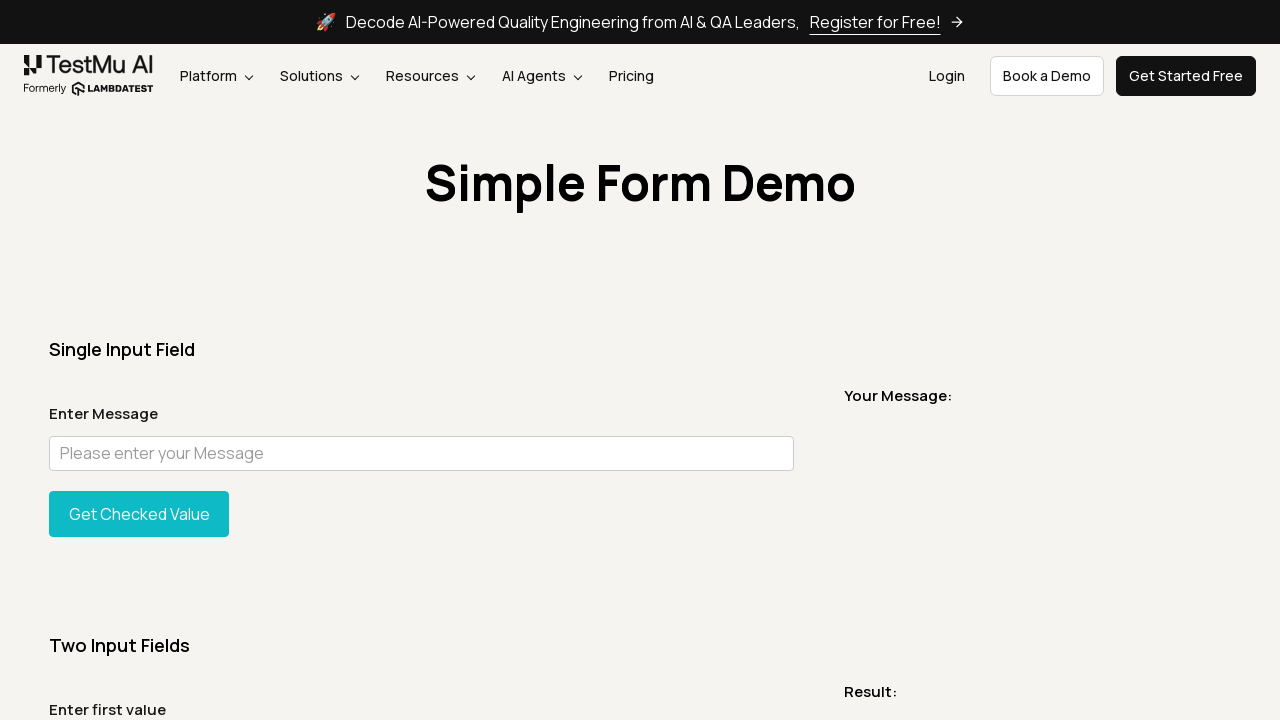

Entered 10 in the first number field (sum1) on #sum1
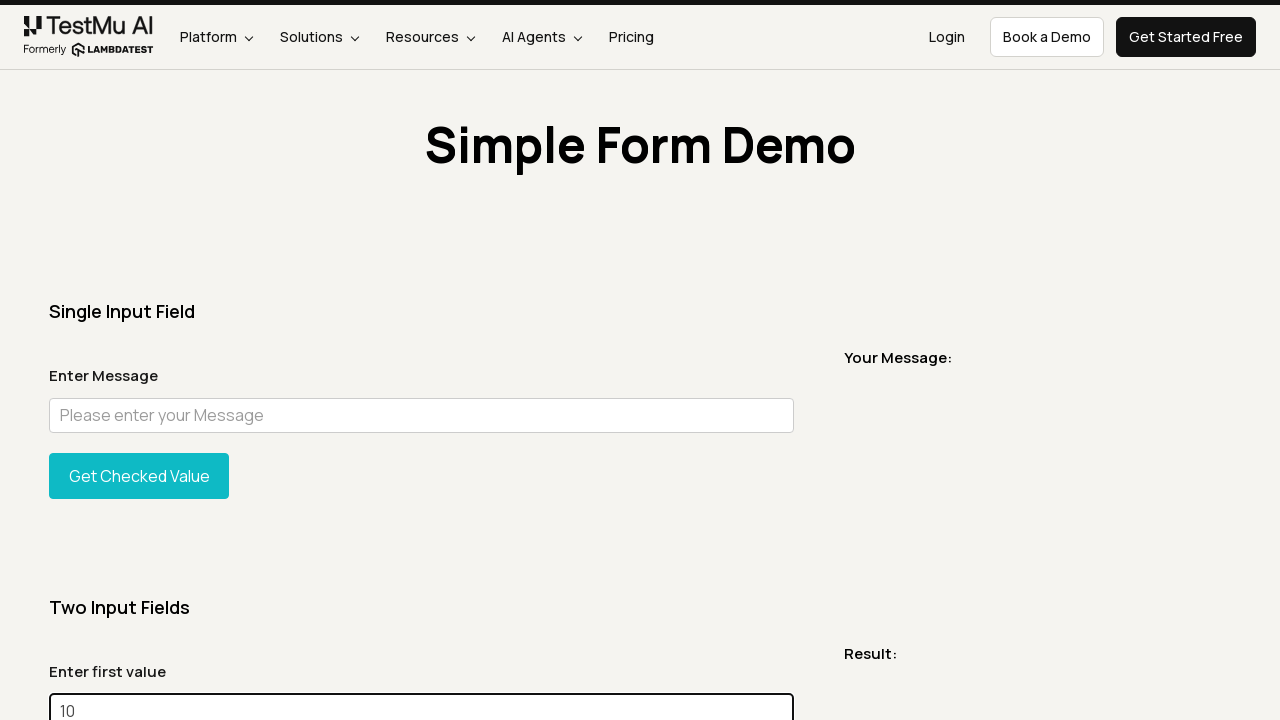

Entered 20 in the second number field (sum2) on #sum2
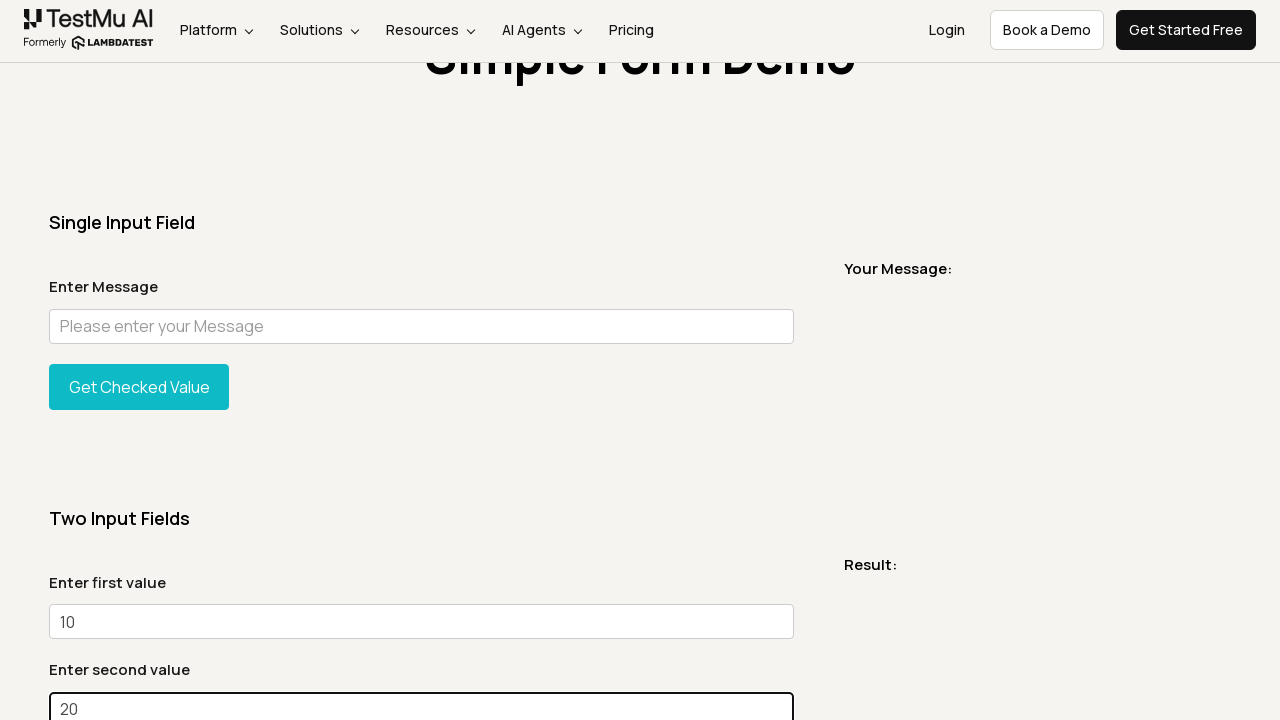

Clicked the 'Get Sum' button to calculate the sum at (139, 360) on xpath=//button[text()='Get Sum']
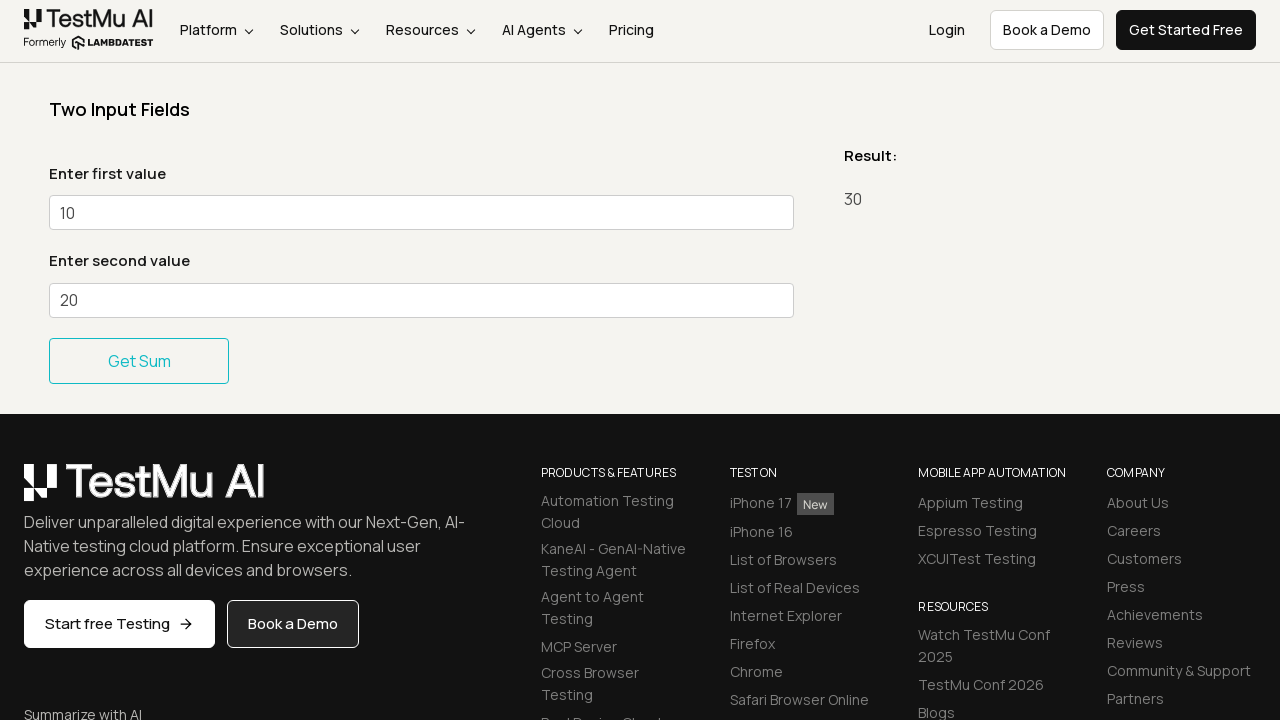

Result message appeared with the sum calculation (10 + 20 = 30)
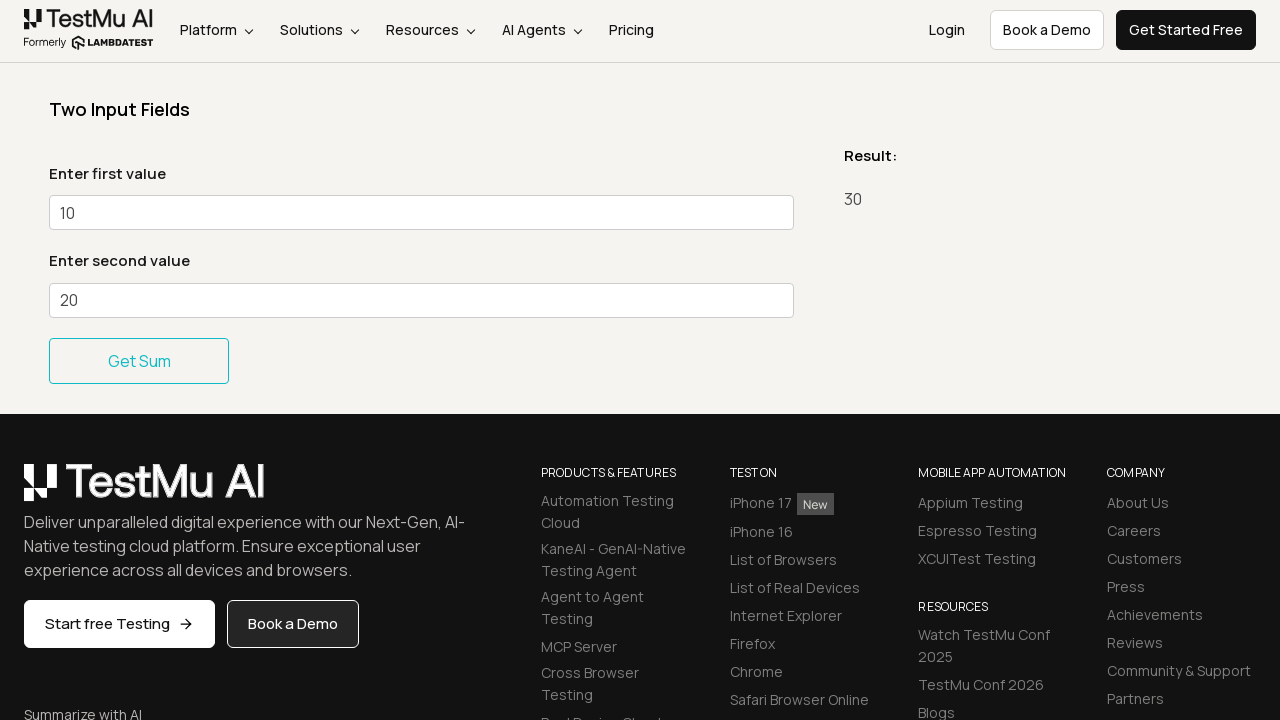

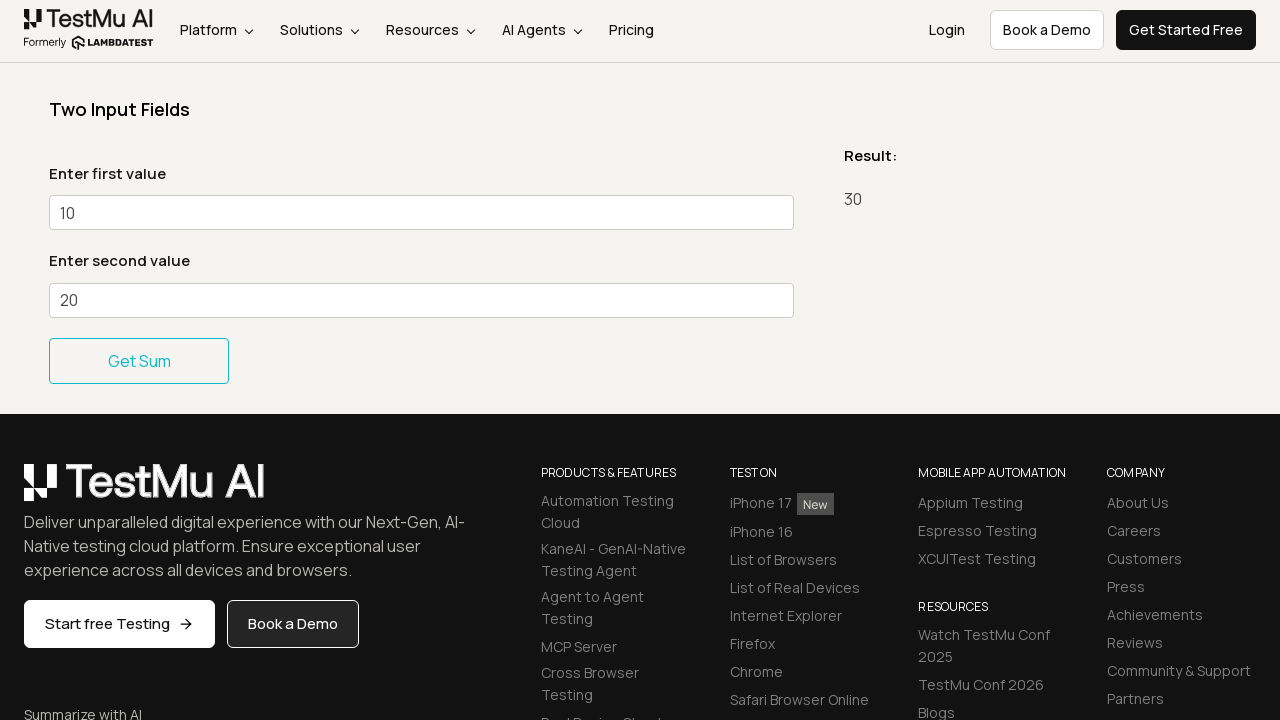